Tests the complete lifecycle of todo tasks including adding, toggling, filtering between All/Active/Completed views, and clearing completed tasks

Starting URL: https://todomvc4tasj.herokuapp.com/

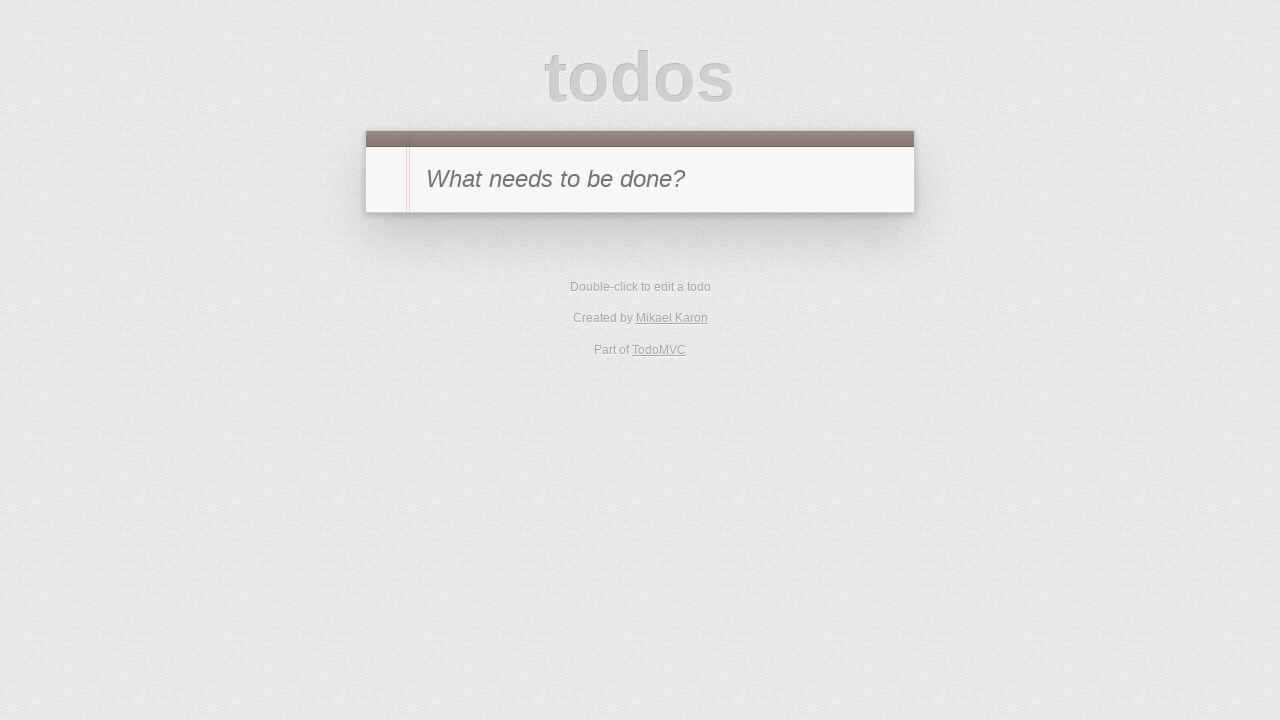

Filled new todo input with task '1' on #new-todo
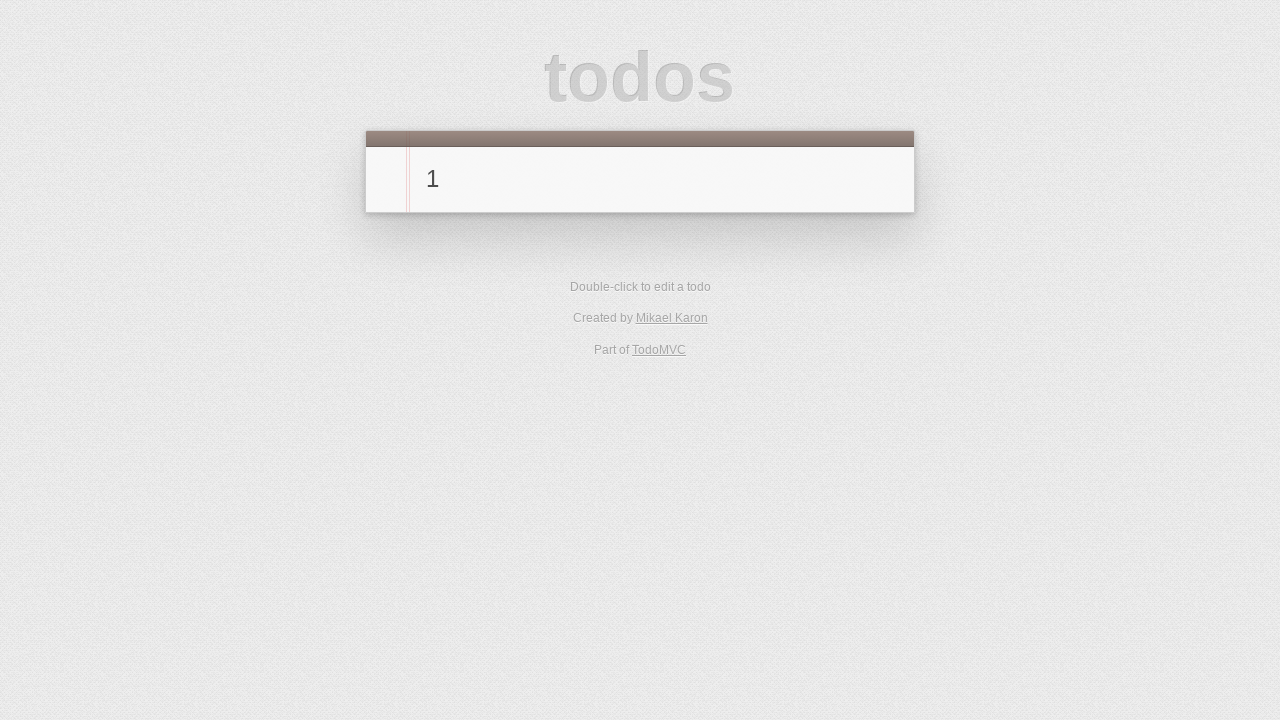

Pressed Enter to add task '1' on #new-todo
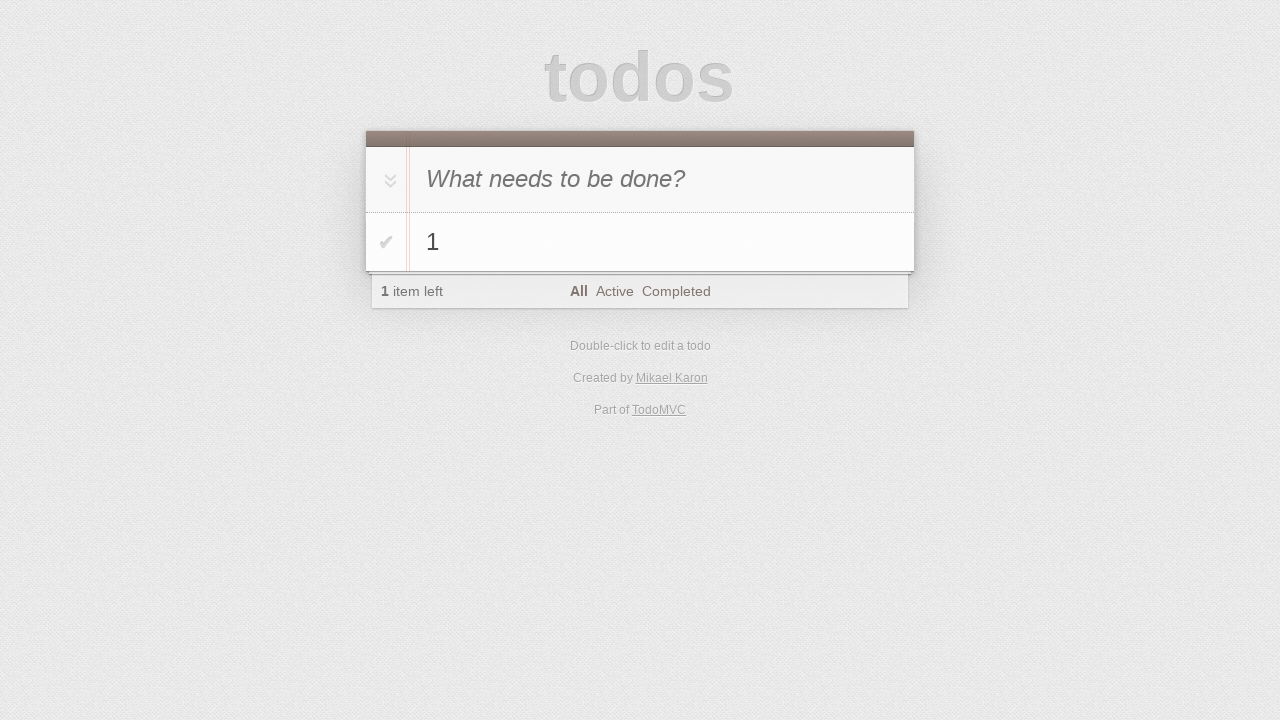

Toggled task '1' to completed at (386, 242) on #todo-list li:has-text('1') .toggle
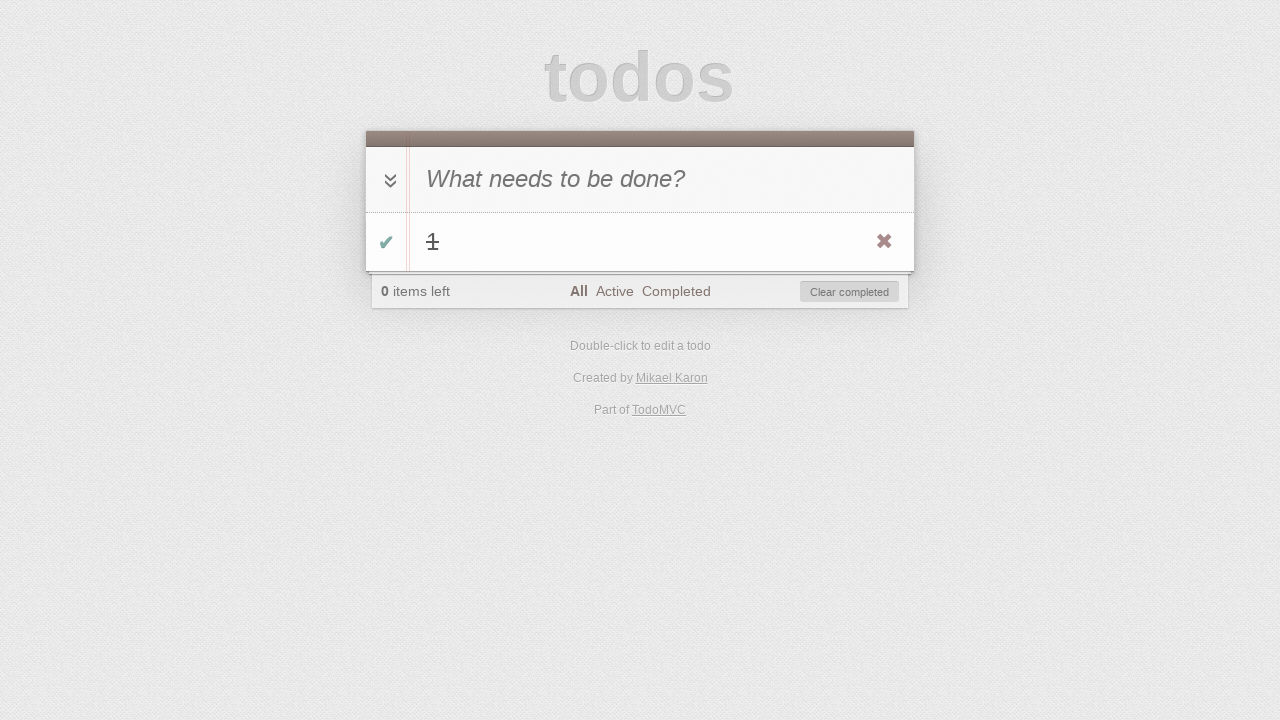

Clicked Active filter to show only active tasks at (614, 291) on #filters li:has-text('Active')
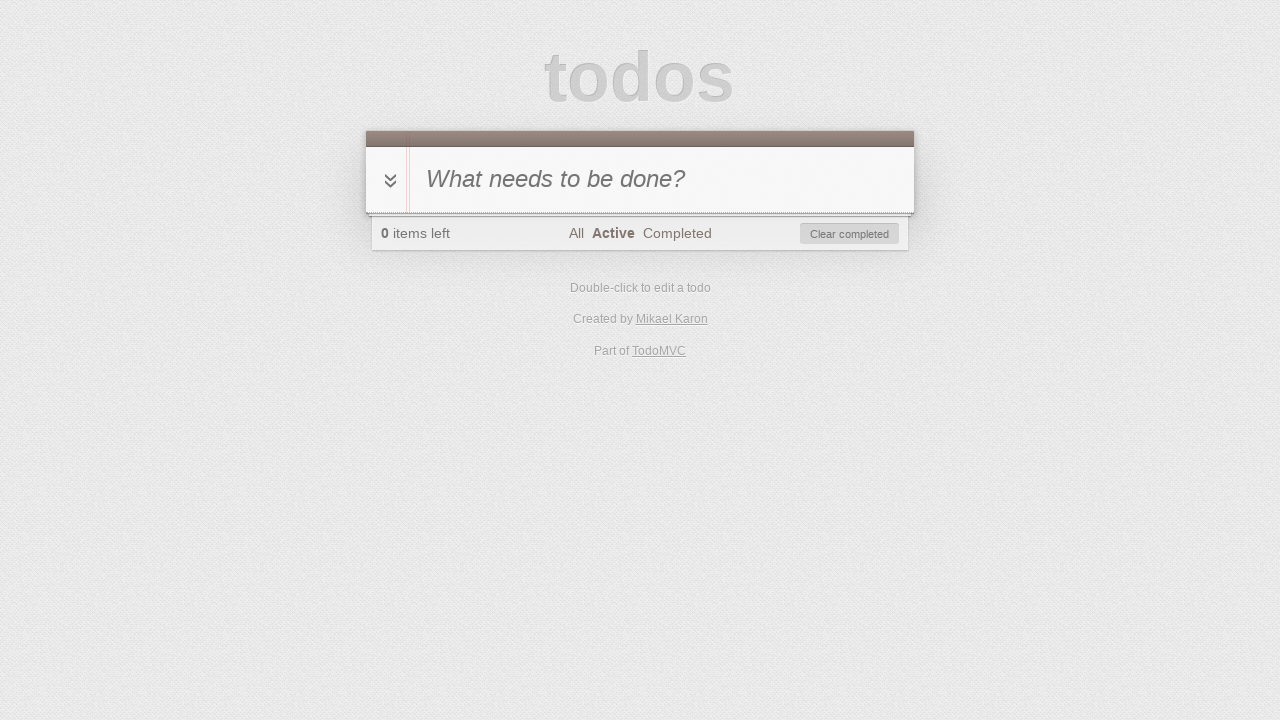

Waited 500ms for Active view to load
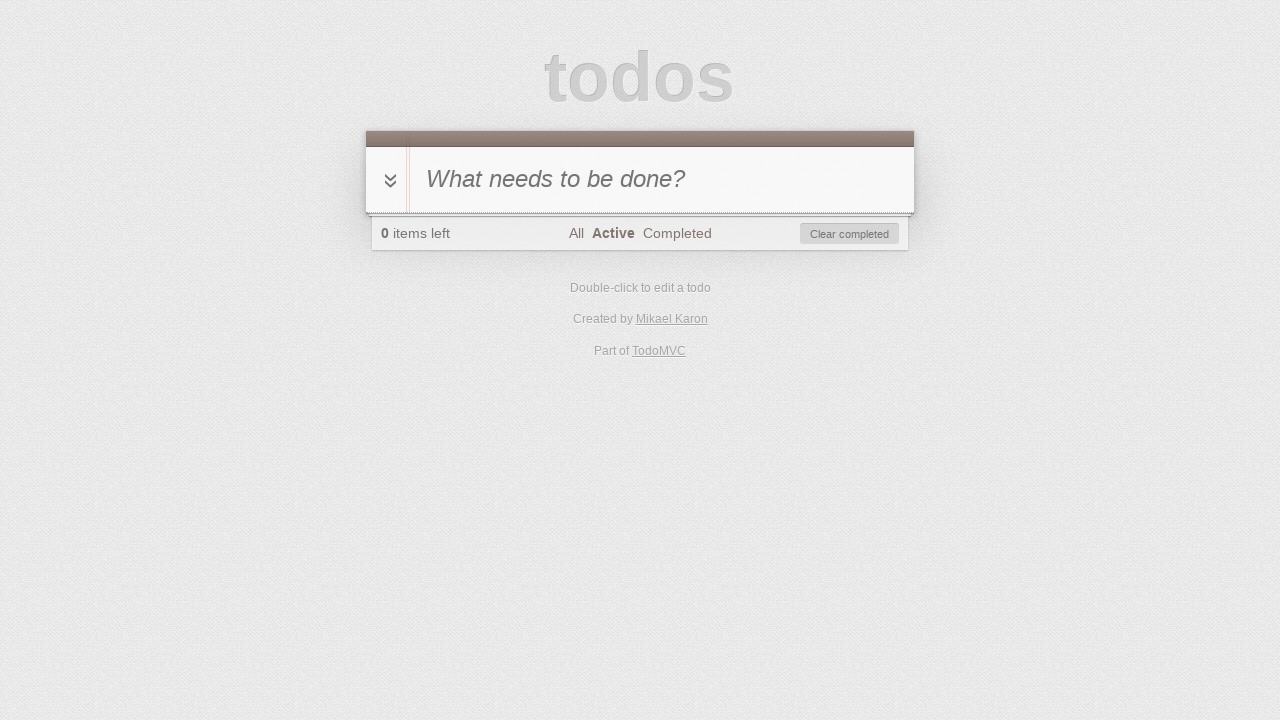

Filled new todo input with task '2' on #new-todo
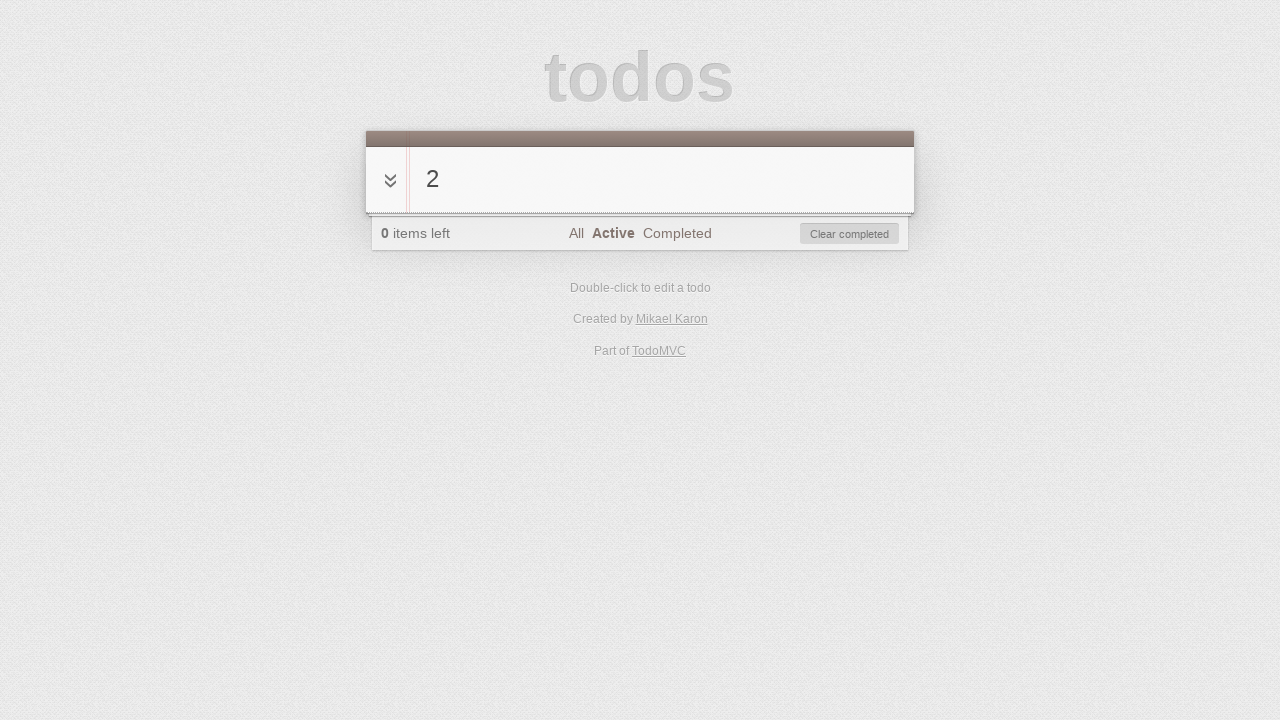

Pressed Enter to add task '2' on #new-todo
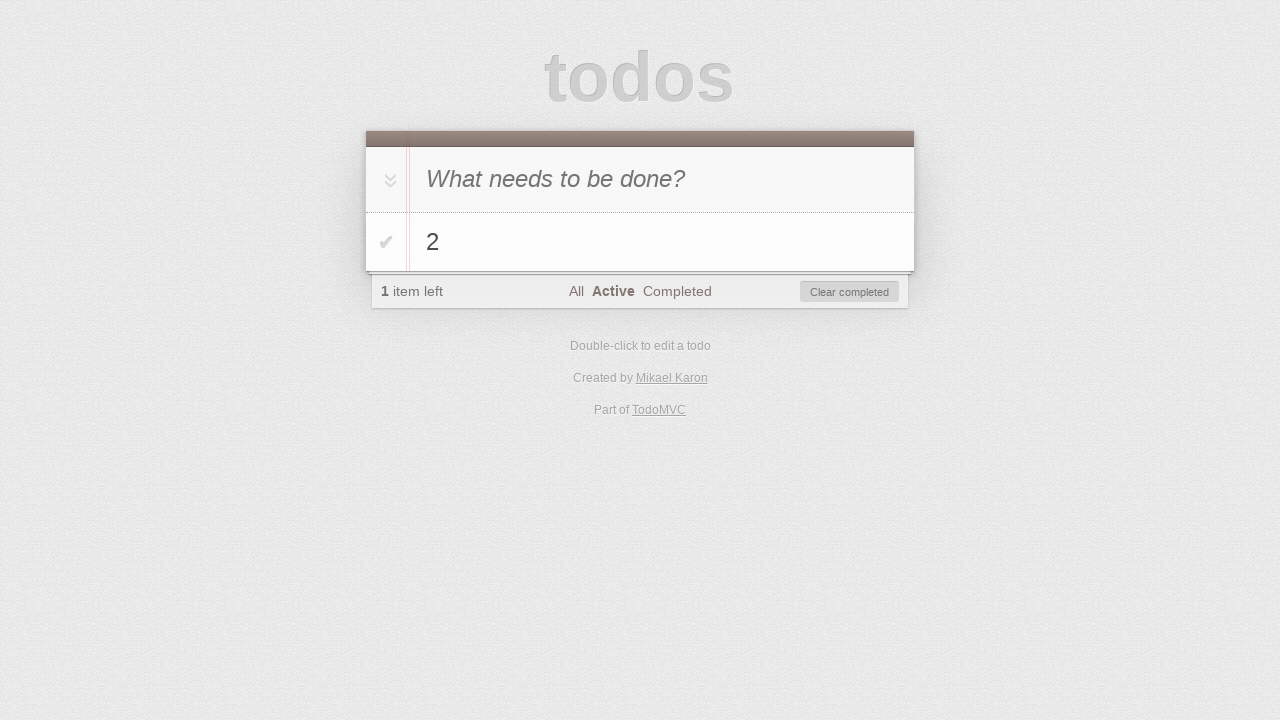

Verified items count shows '1' active item
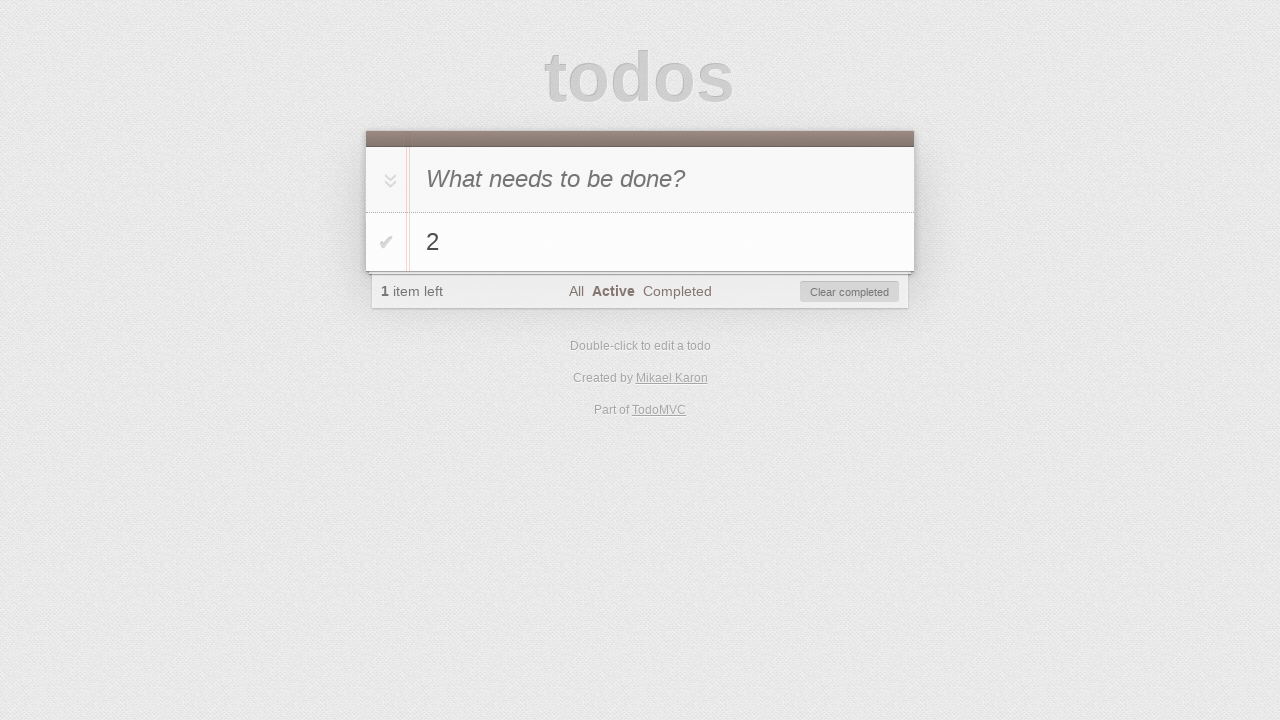

Clicked toggle-all to mark all tasks as completed at (388, 180) on #toggle-all
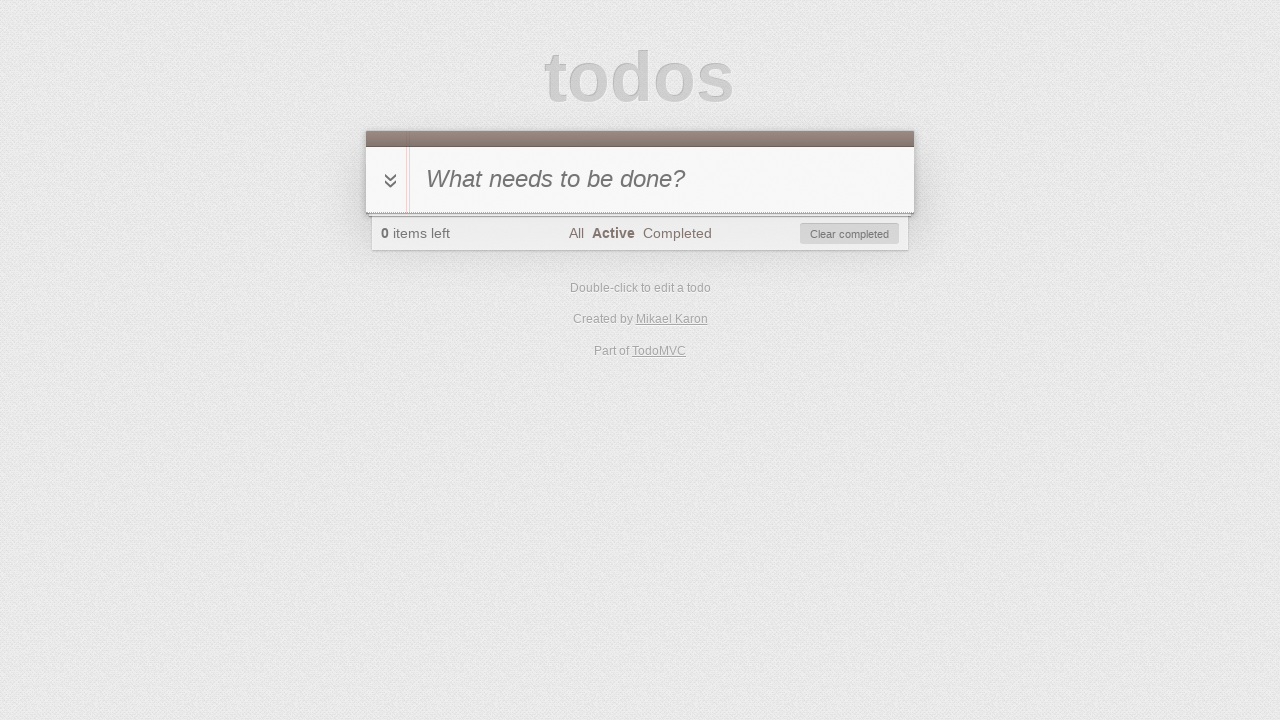

Clicked Completed filter to show only completed tasks at (677, 233) on #filters li:has-text('Completed')
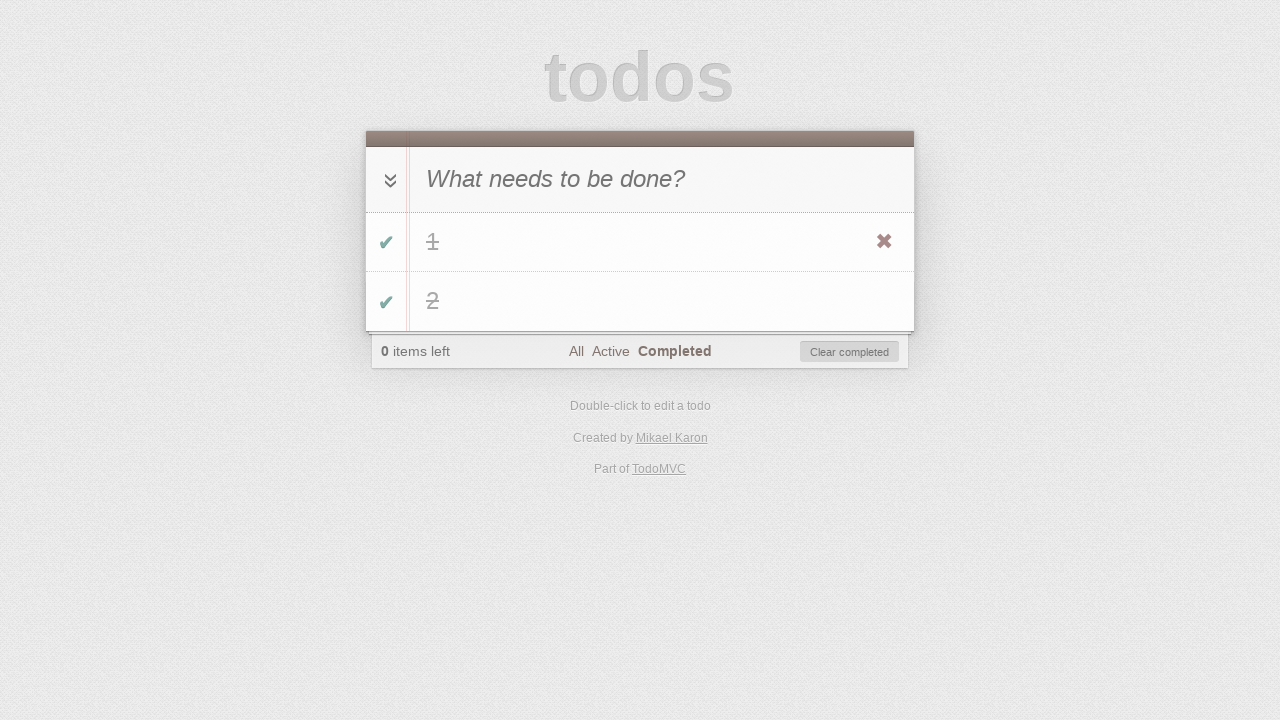

Toggled task '1' back to active at (386, 242) on #todo-list li:has-text('1') .toggle
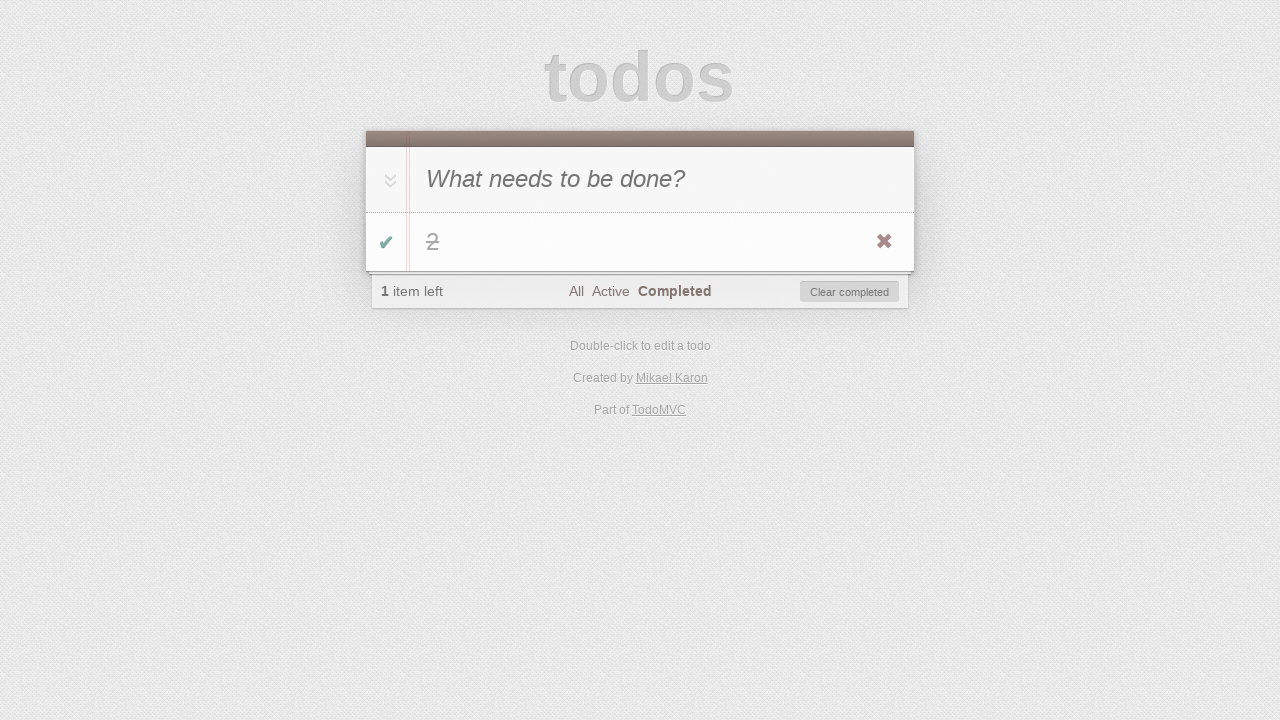

Clicked clear-completed to remove completed tasks at (850, 292) on #clear-completed
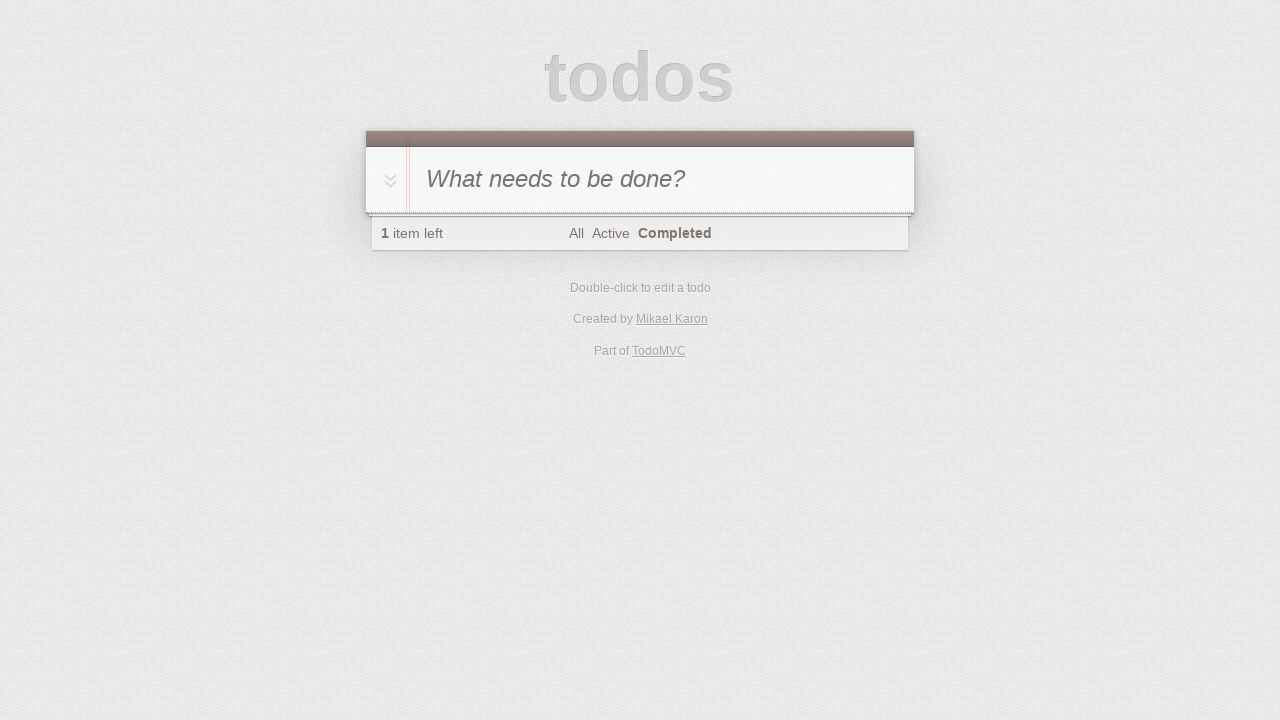

Clicked All filter to show all remaining tasks at (576, 233) on #filters li:has-text('All')
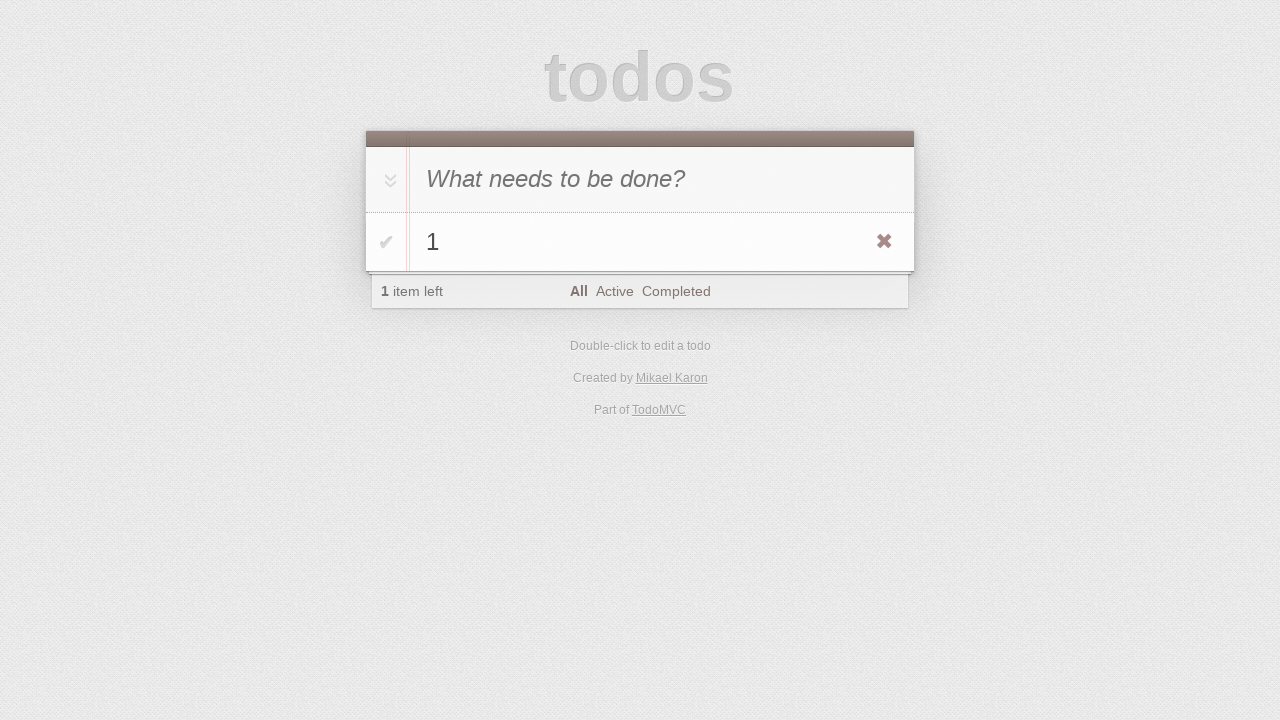

Verified task '1' is visible in All view
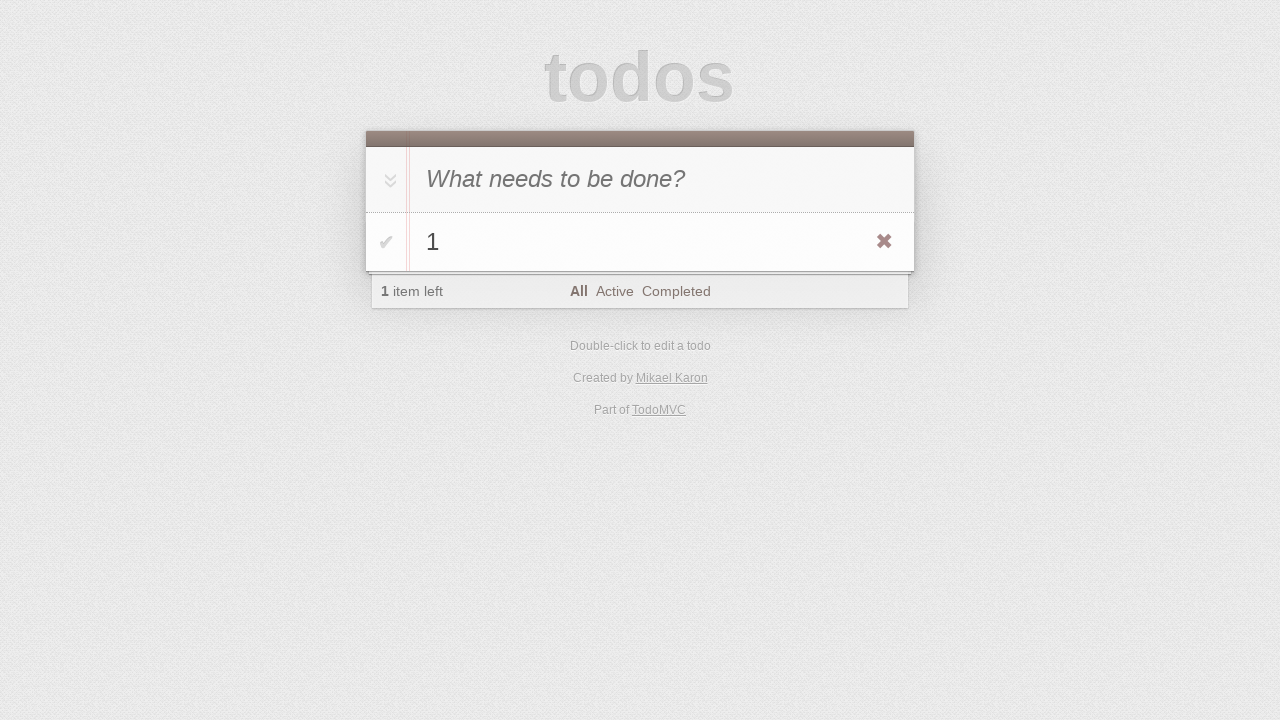

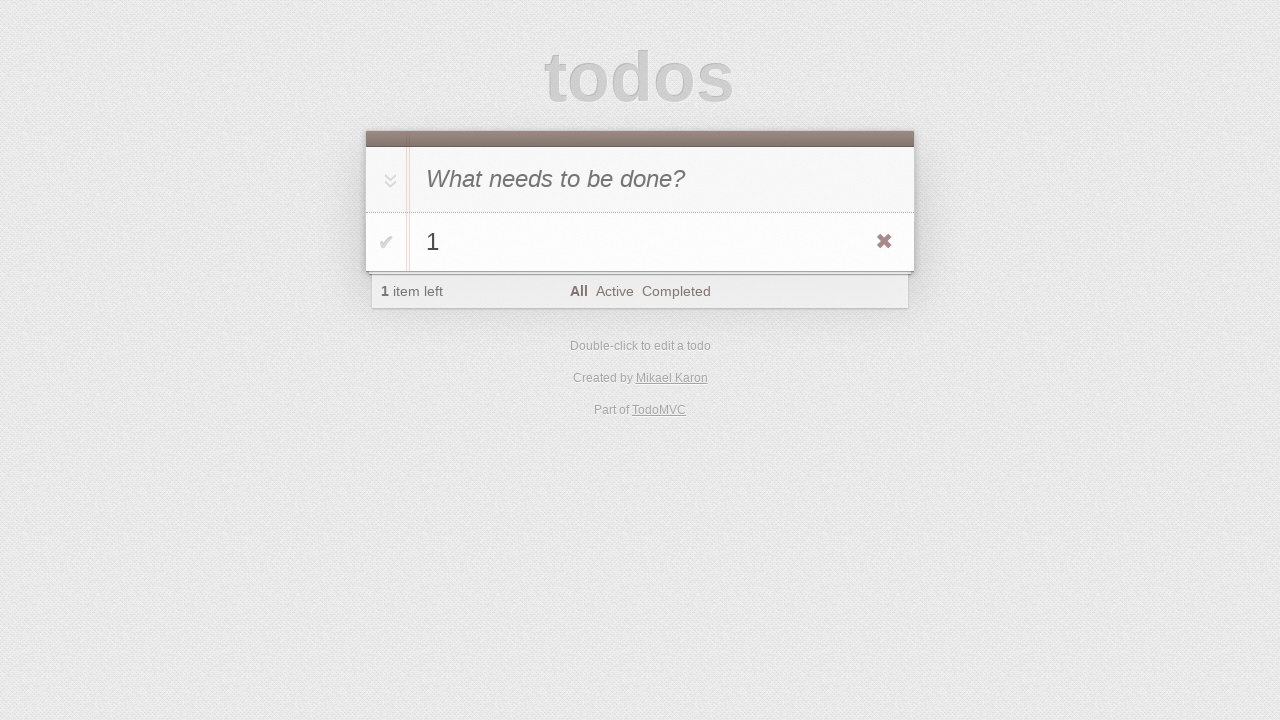